Tests a basic web form by entering text into an input field and clicking the submit button, then verifies a confirmation message appears

Starting URL: https://www.selenium.dev/selenium/web/web-form.html

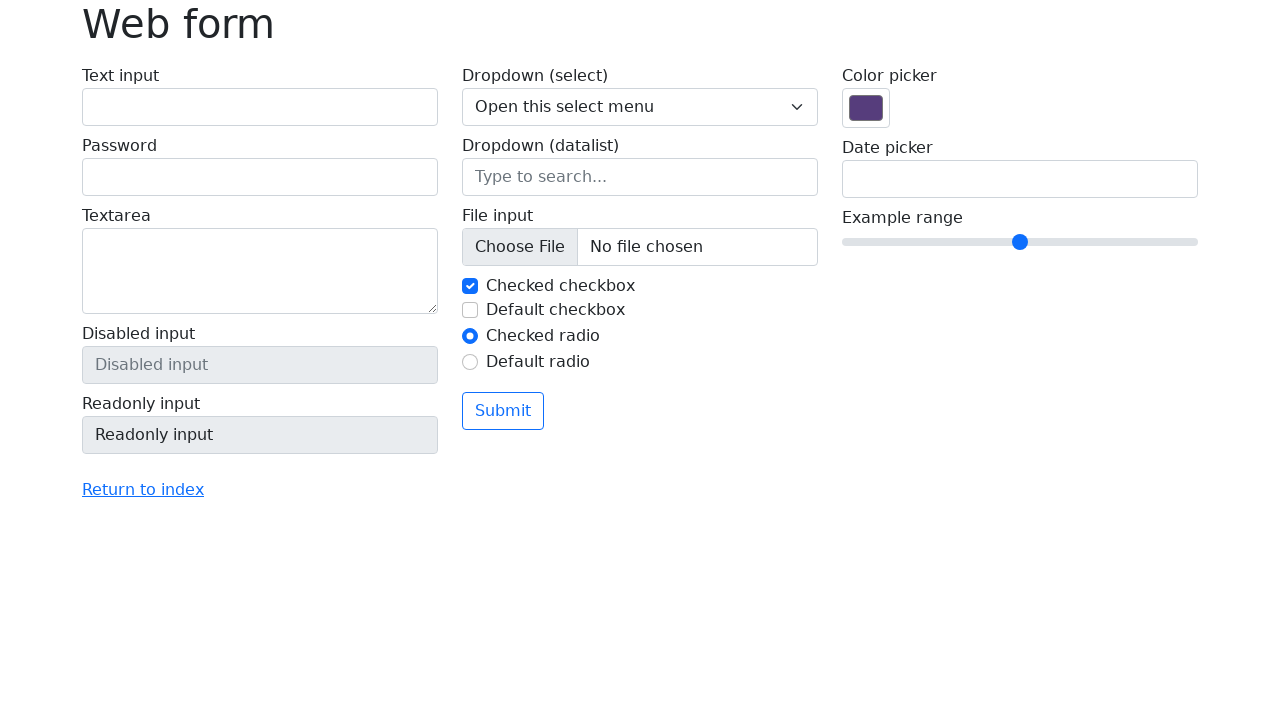

Filled text input field with 'Selenium' on input[name='my-text']
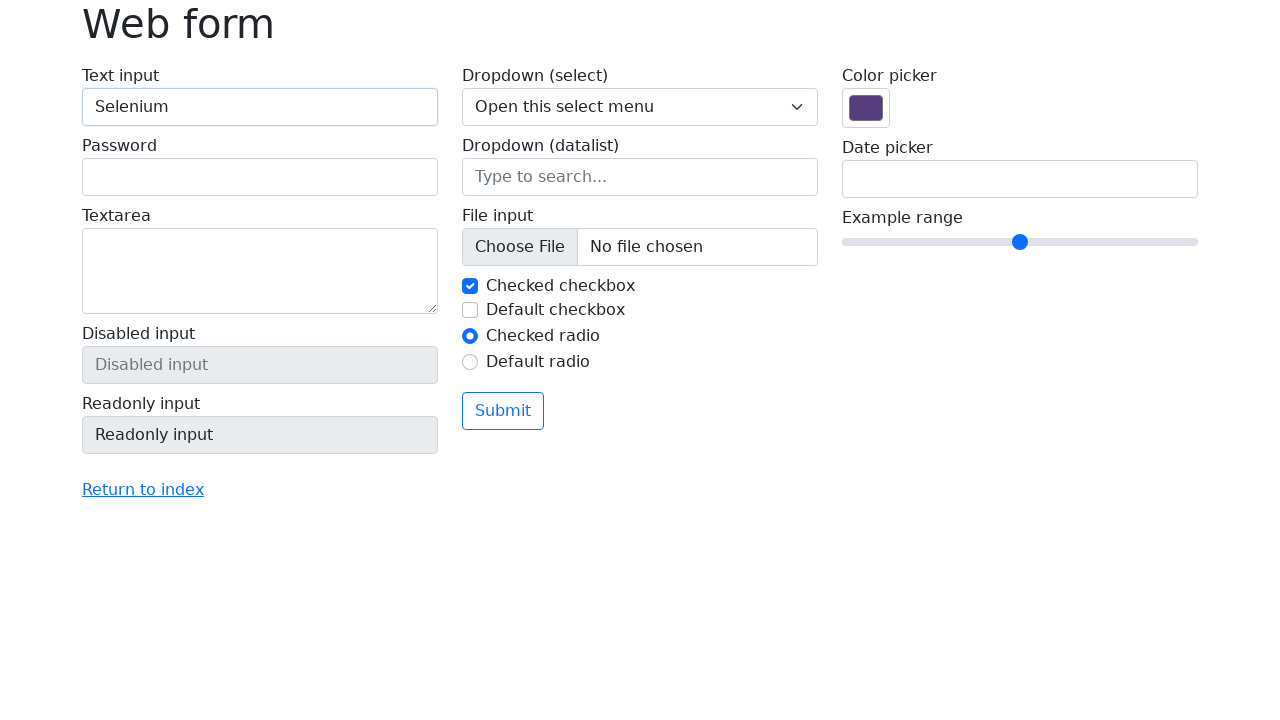

Clicked submit button at (503, 411) on button
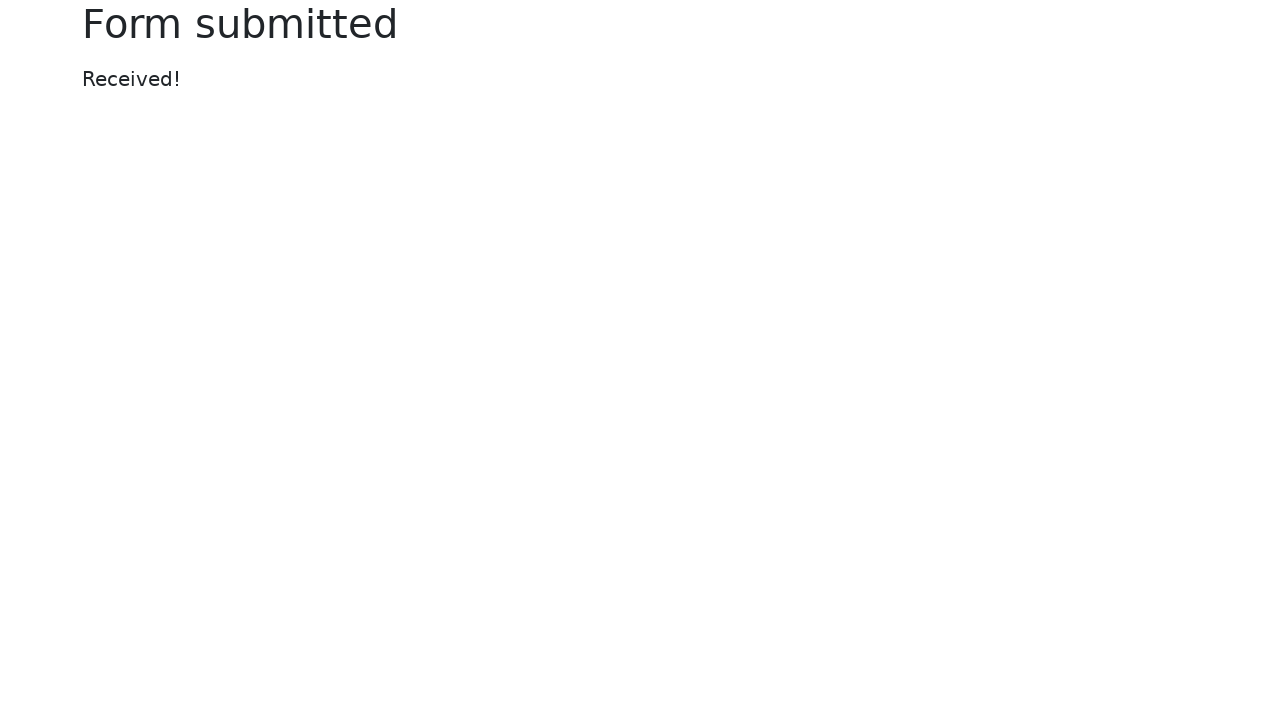

Confirmation message appeared
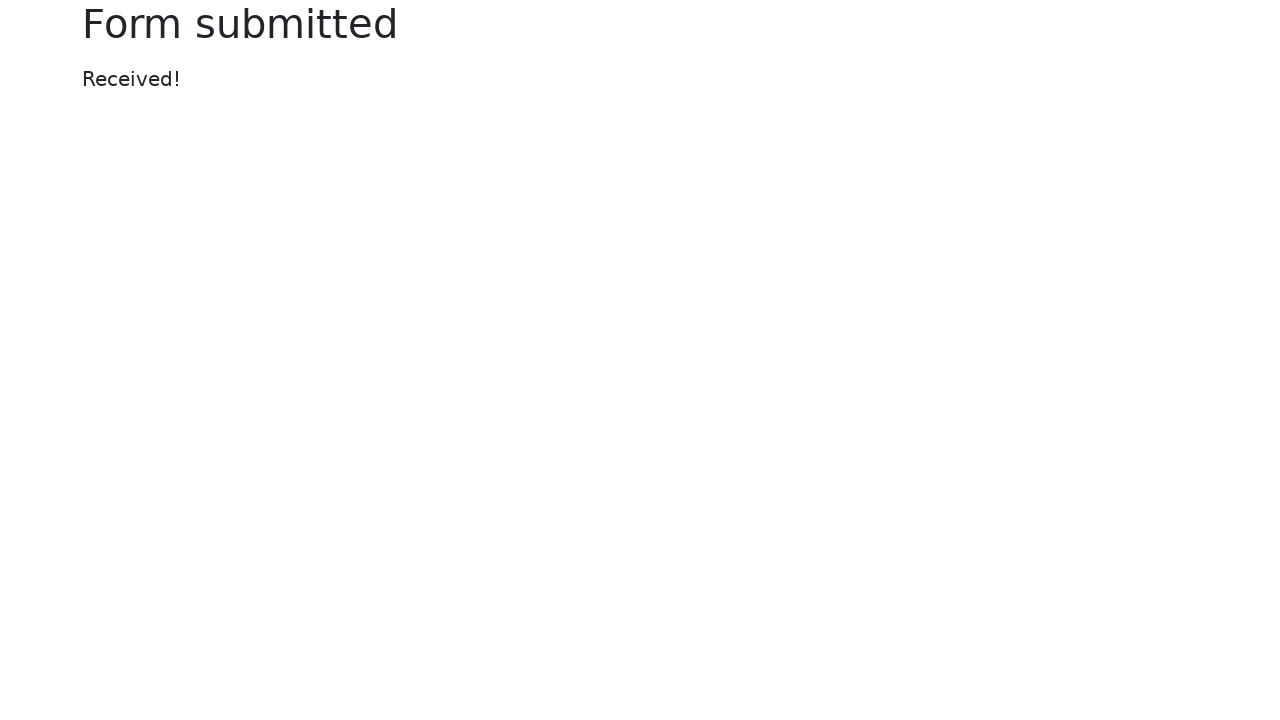

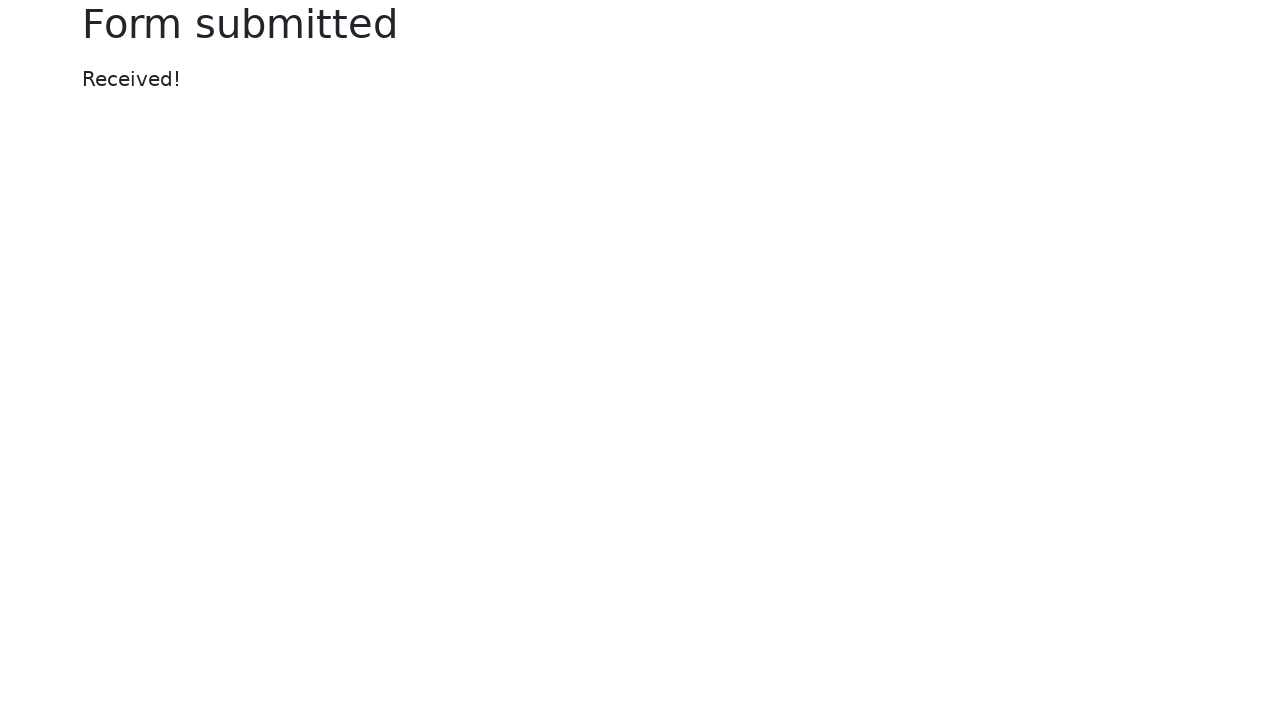